Tests registration form validation by attempting to register with an empty email field and verifying the error message

Starting URL: http://practice.automationtesting.in/

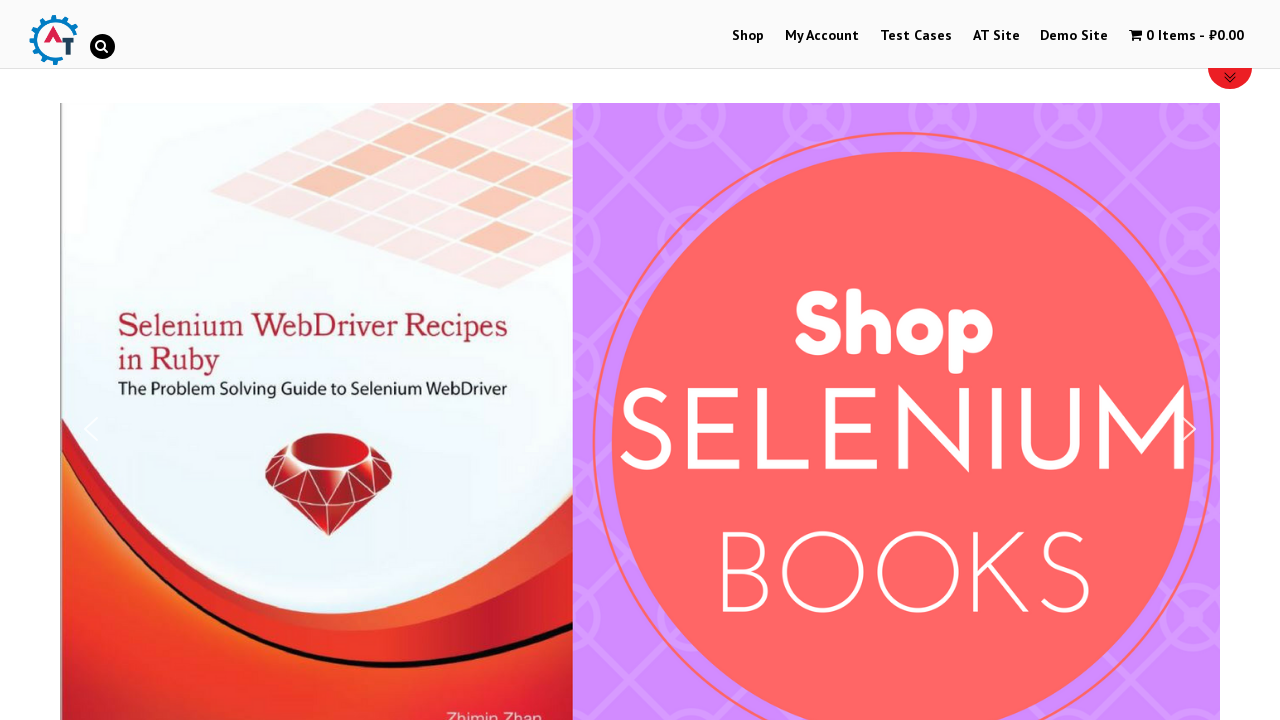

Clicked on My Account menu at (822, 36) on xpath=//a[contains(text(),'My Account')]
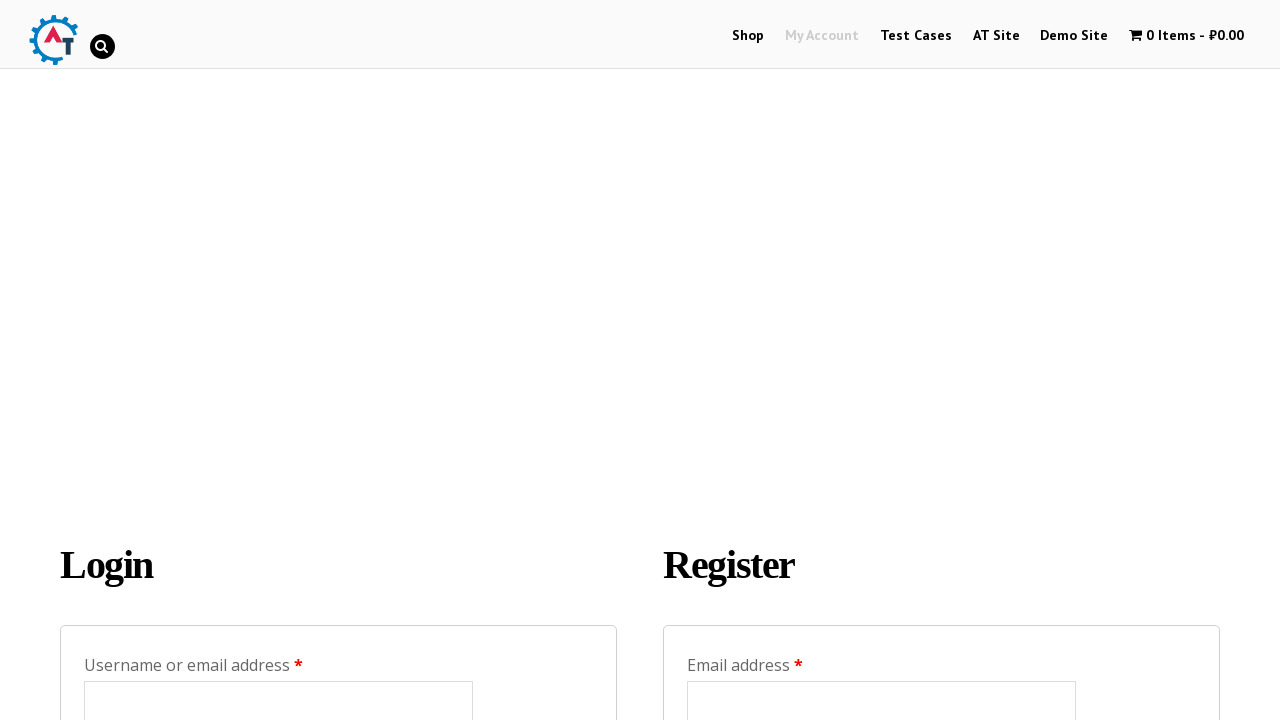

Filled password field with 'ashu2@yopmail.com' on //form[@class='register']/p[2]/input
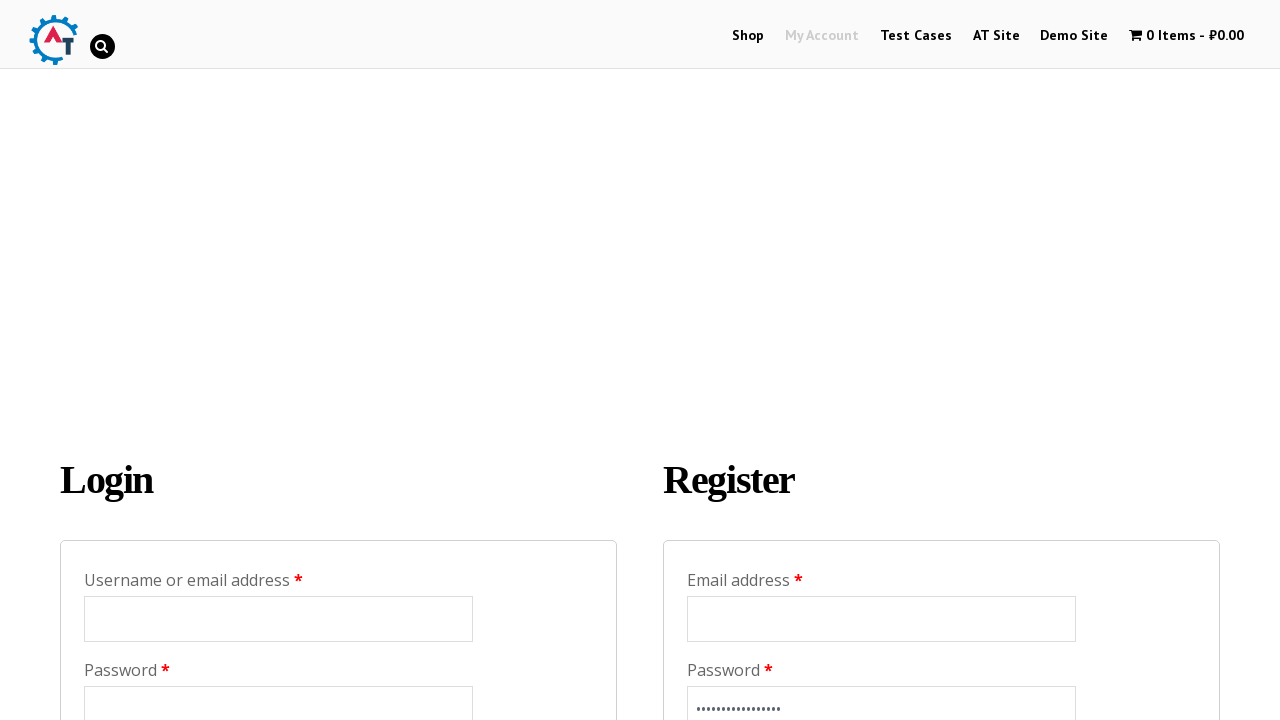

Clicked on content area to deselect form fields at (640, 432) on xpath=//div[@id='content']
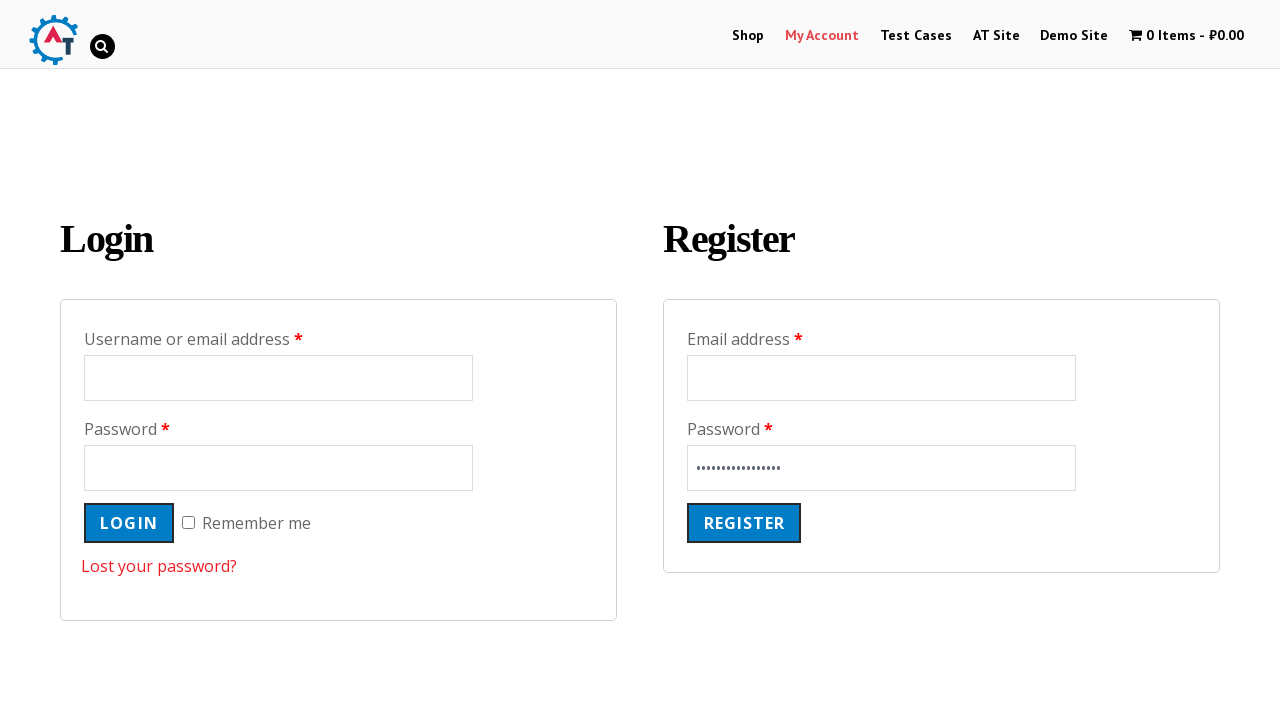

Clicked Register button with empty email field at (744, 166) on input[value='Register']
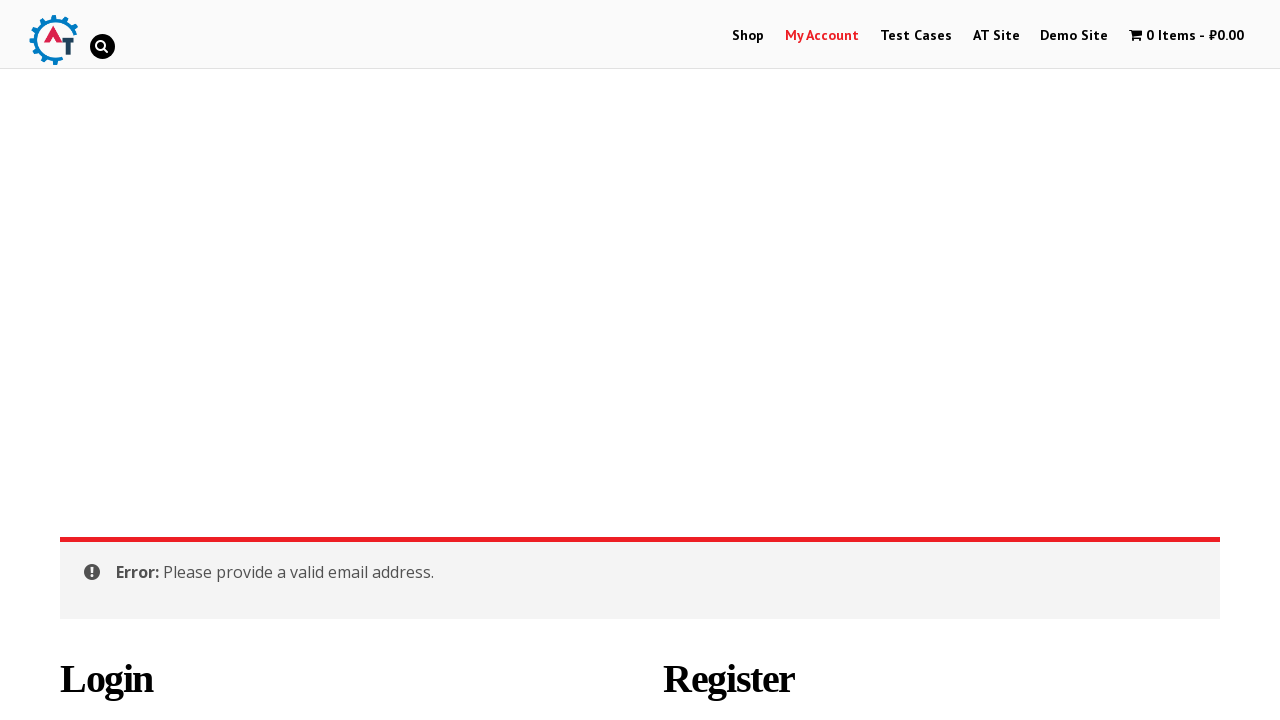

Error message appeared validating empty email field requirement
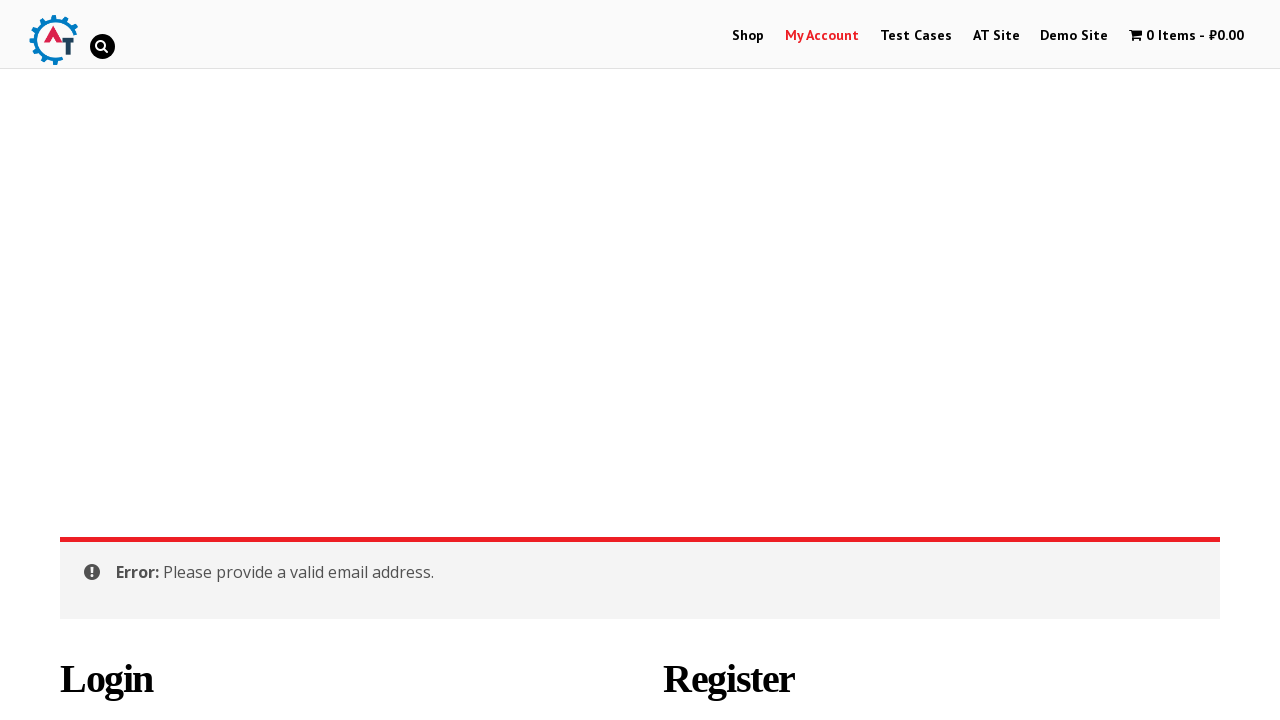

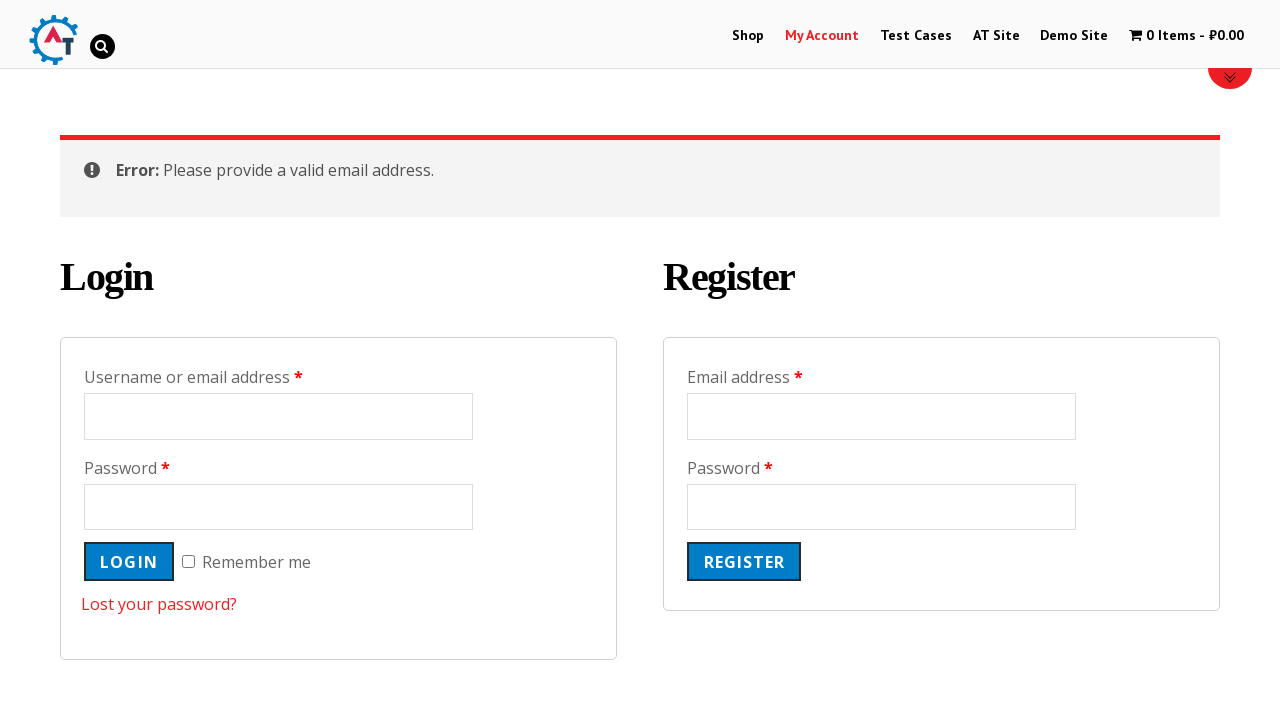